Validates that each product category (Phones, Laptops, Monitors) contains at least one item by clicking through each category

Starting URL: https://www.demoblaze.com/

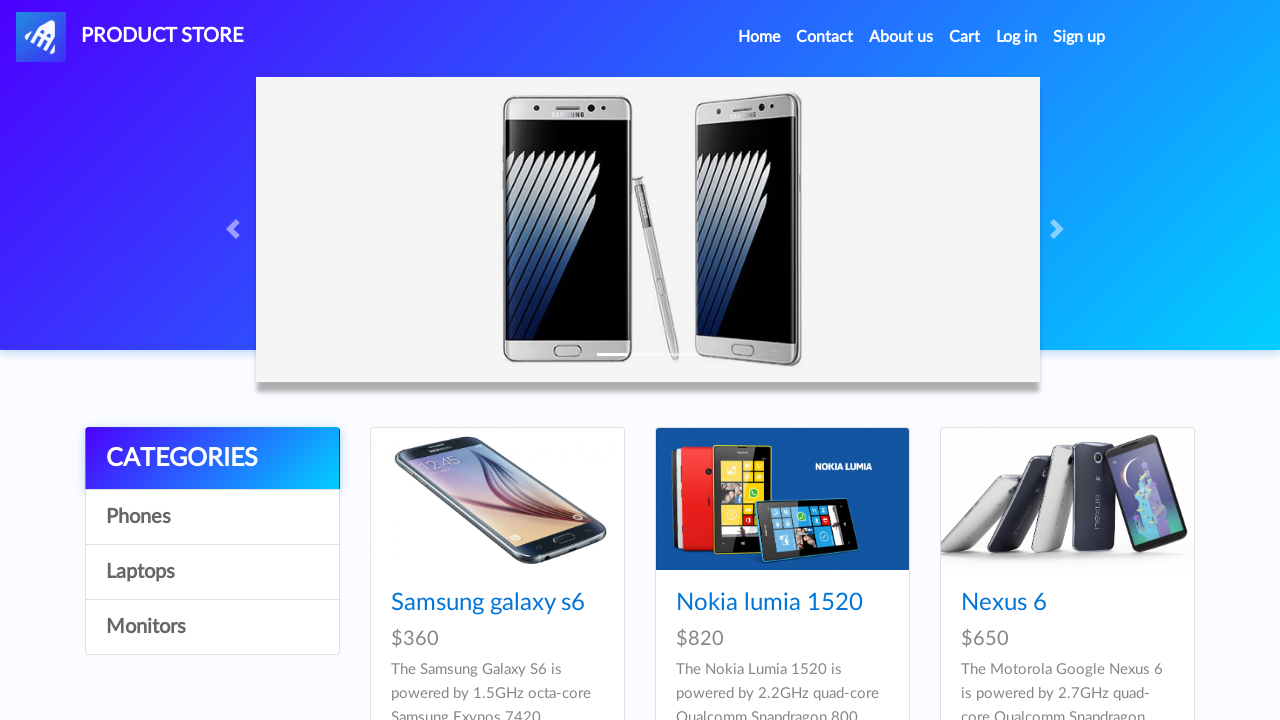

Clicked on Phones category at (212, 517) on text=Phones
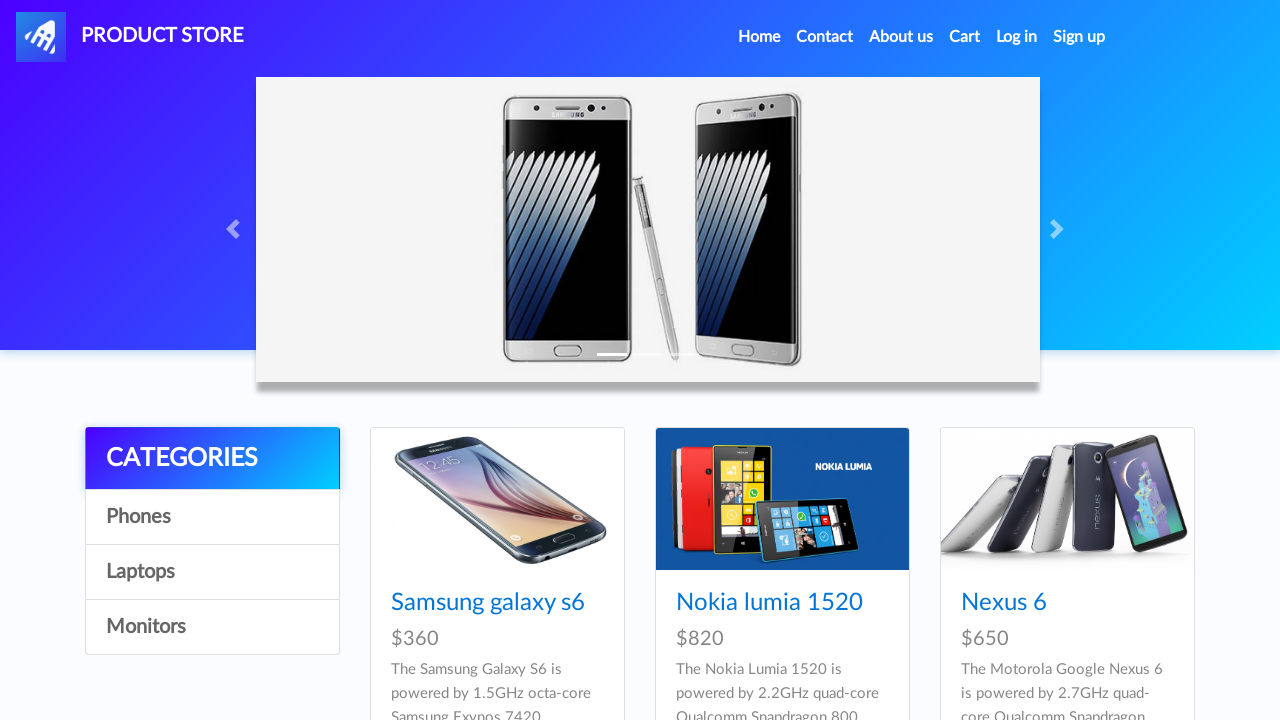

Waited for product items to load in Phones category
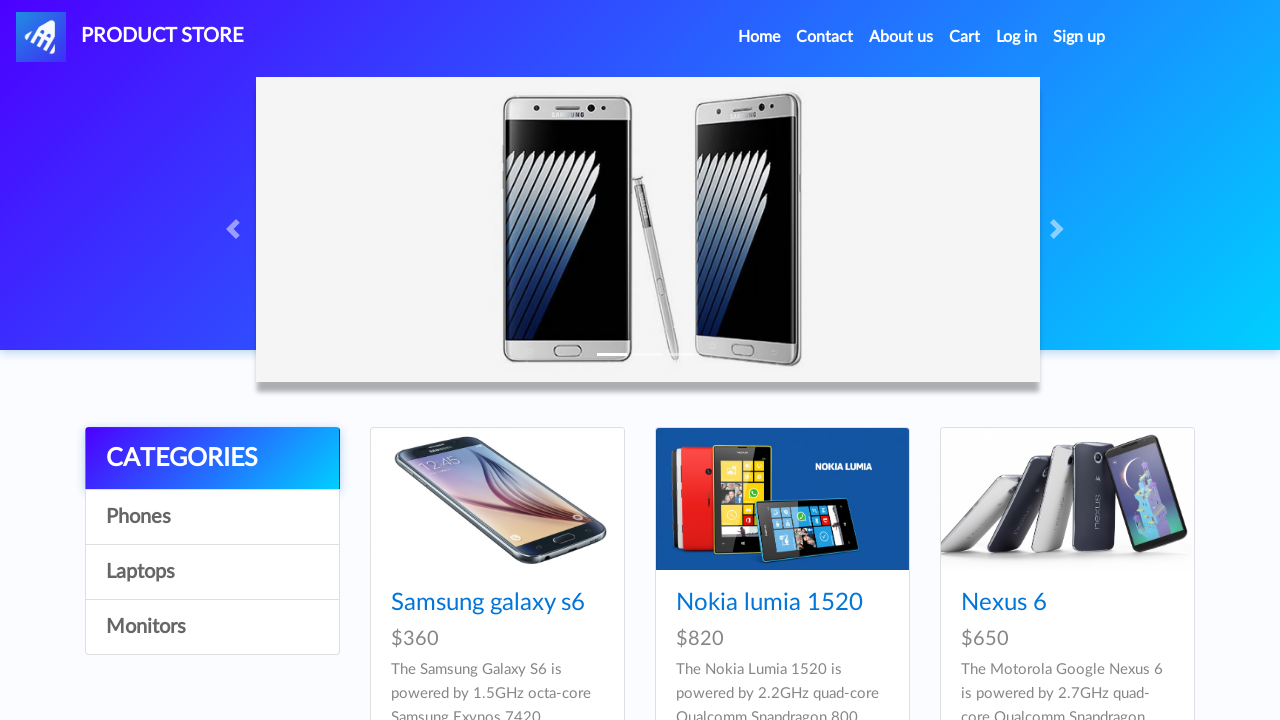

Clicked on Laptops category at (212, 572) on text=Laptops
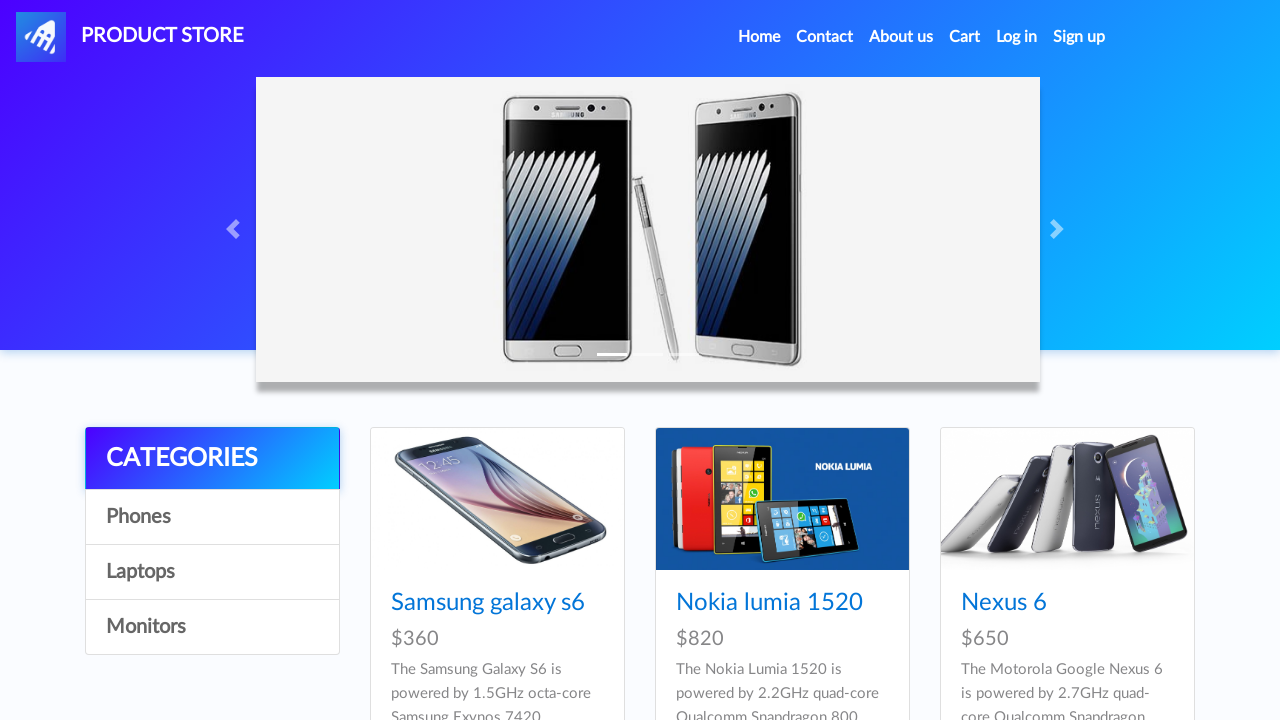

Waited for product items to load in Laptops category
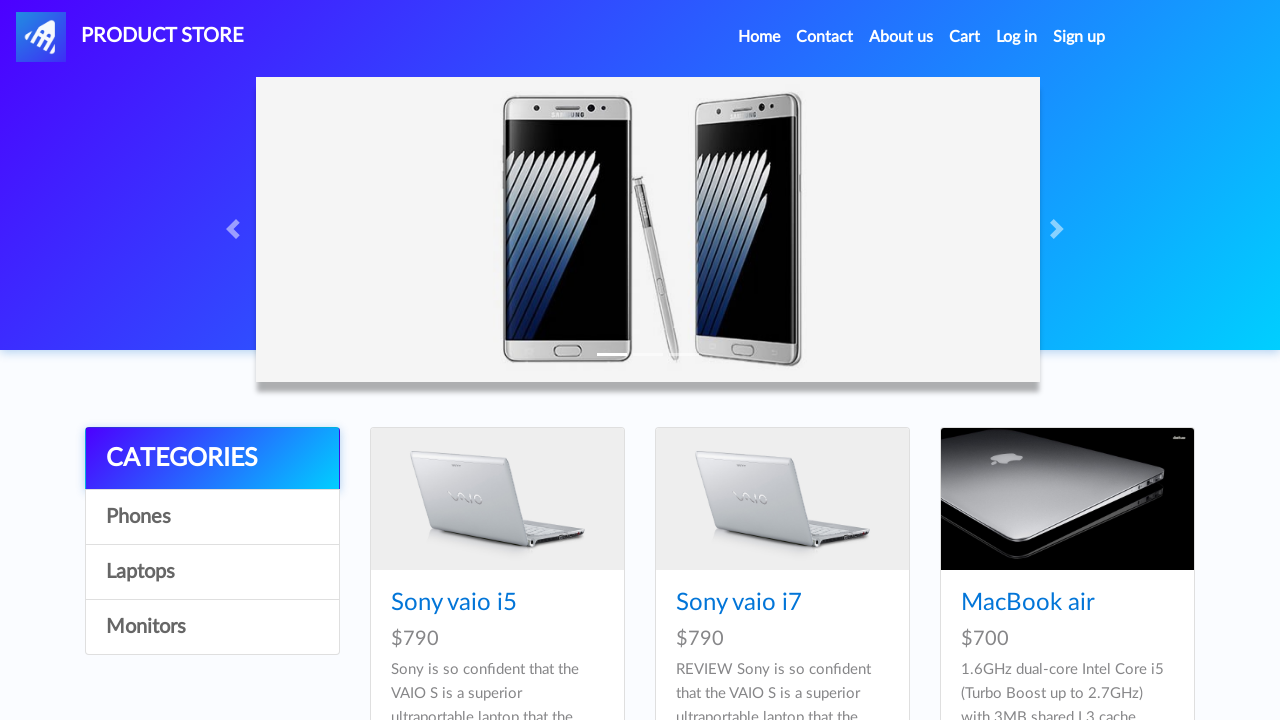

Clicked on Monitors category at (212, 627) on text=Monitors
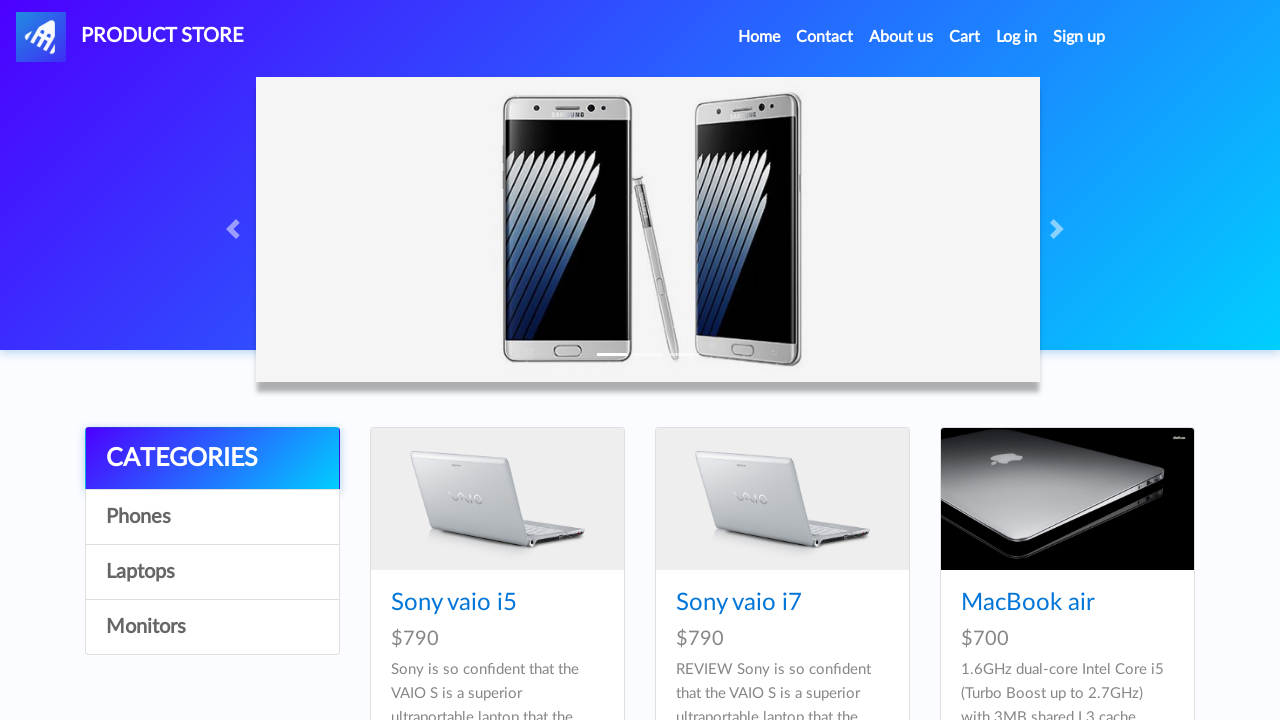

Waited for product items to load in Monitors category
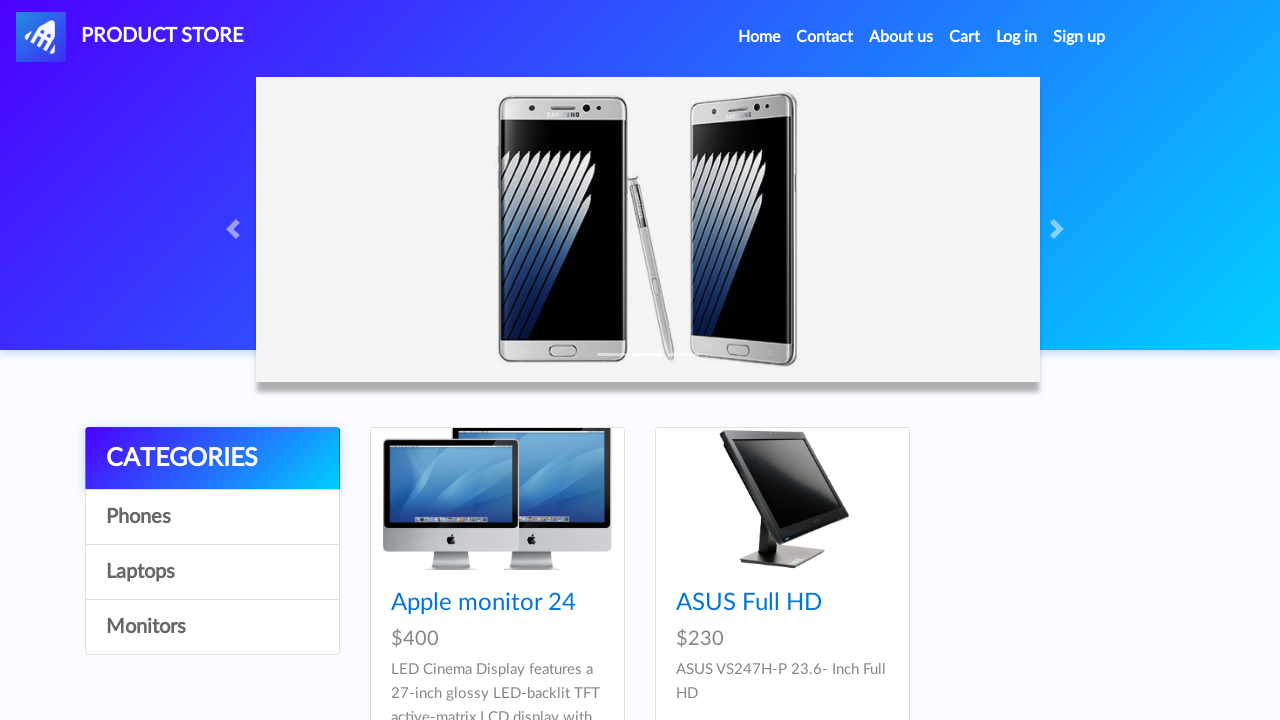

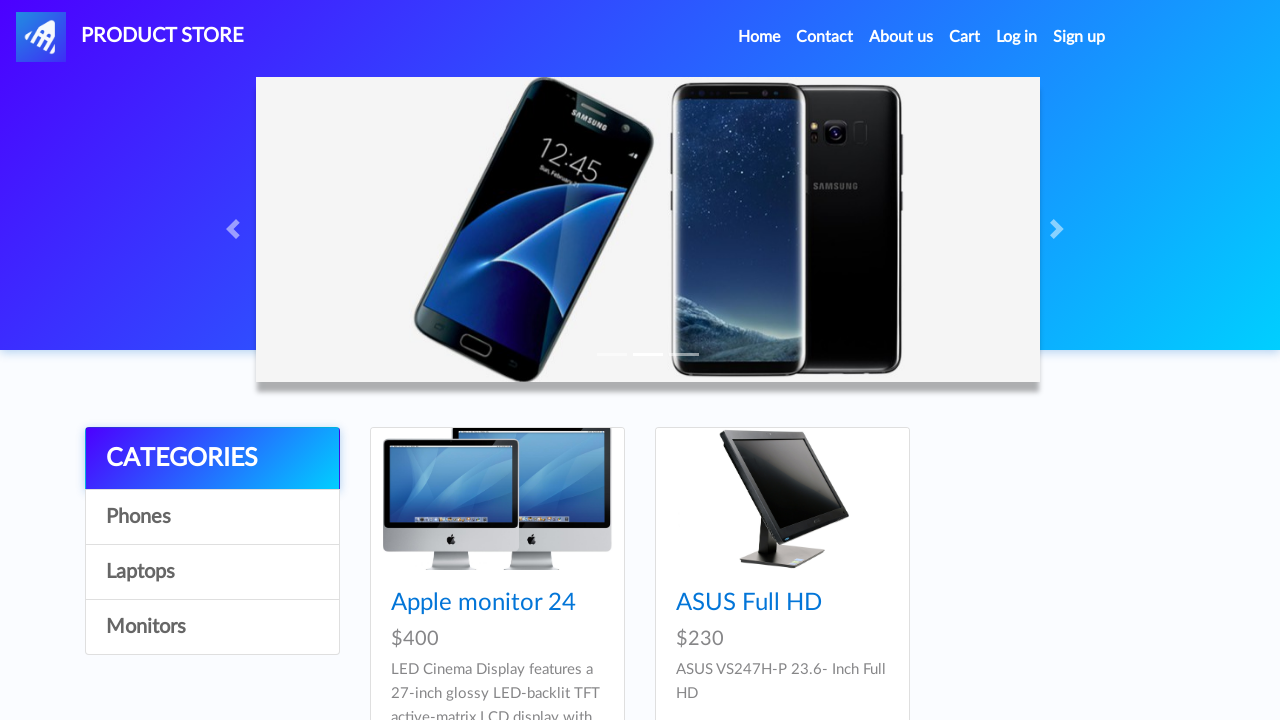